Verifies that the payment options list in the section is not empty

Starting URL: https://www.mts.by/

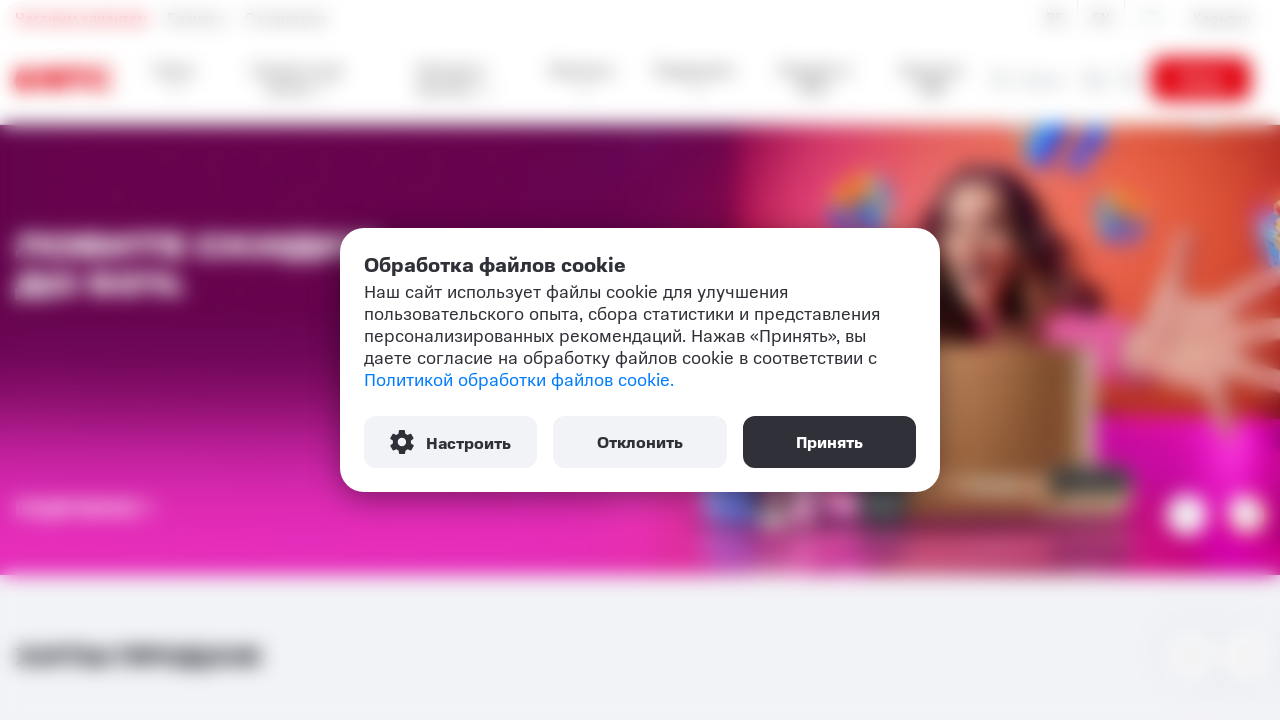

Located payment options list items in section
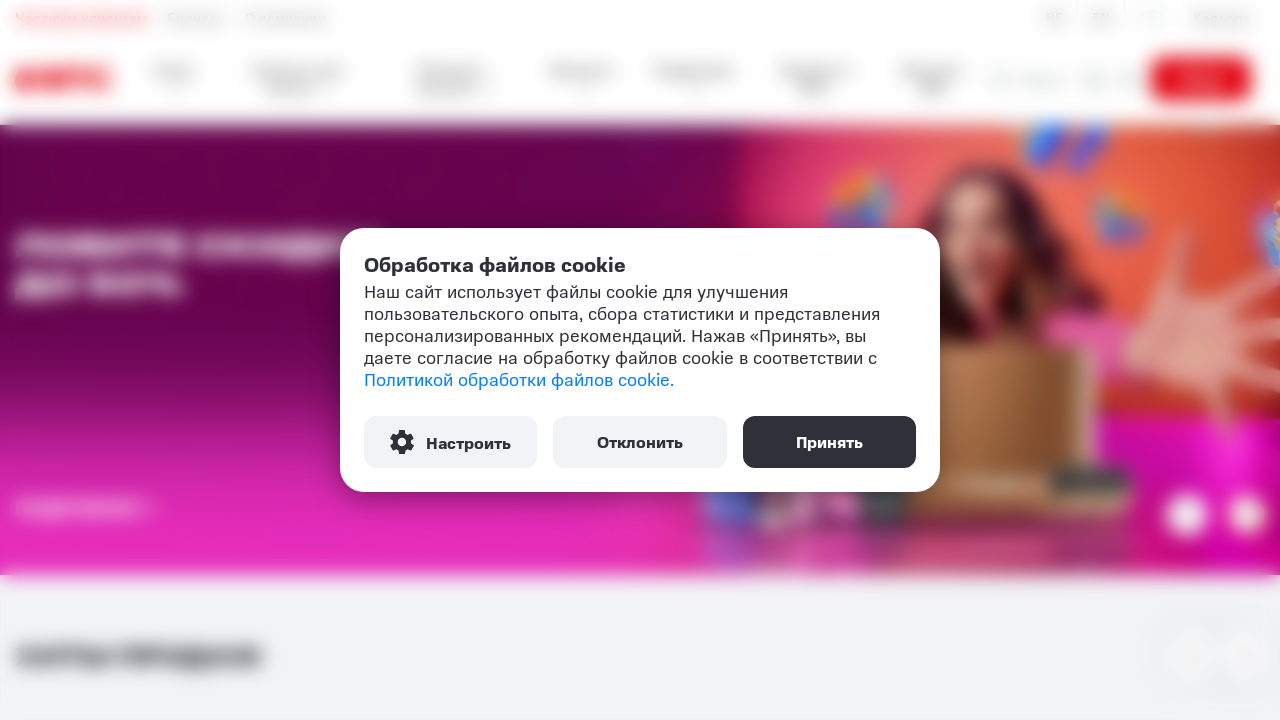

First payment option item loaded
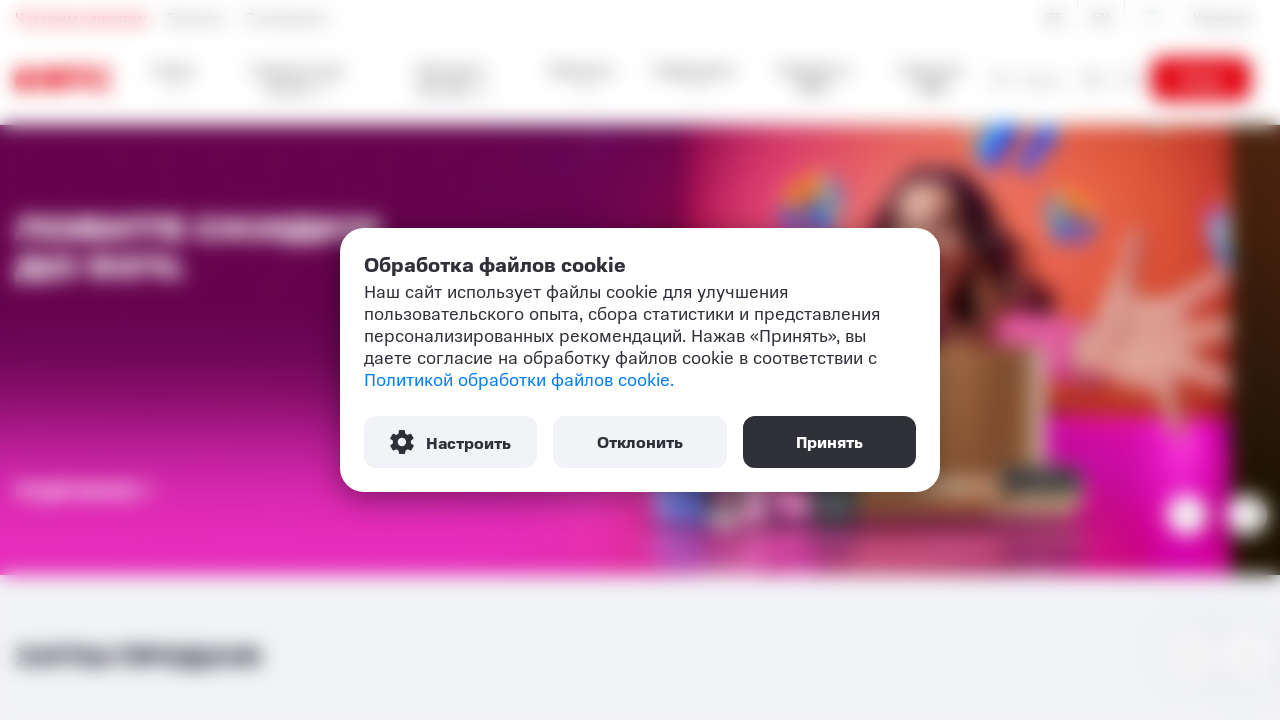

Verified that payment options list is not empty
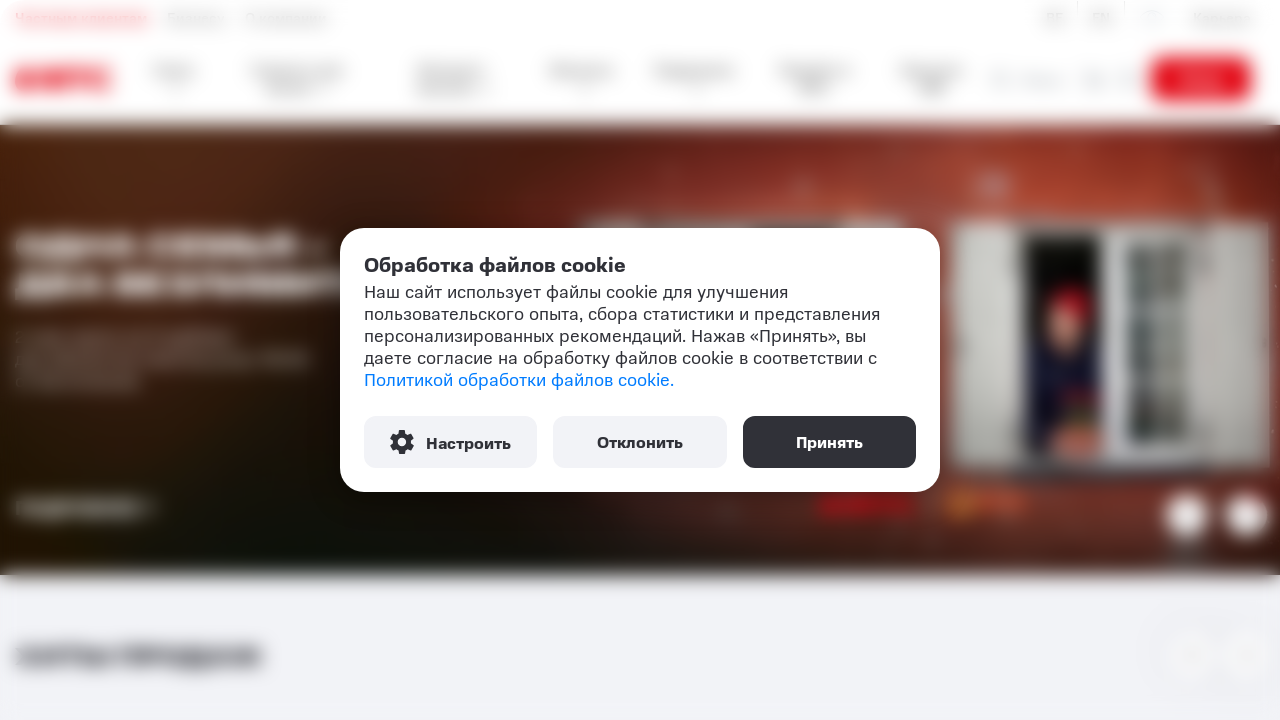

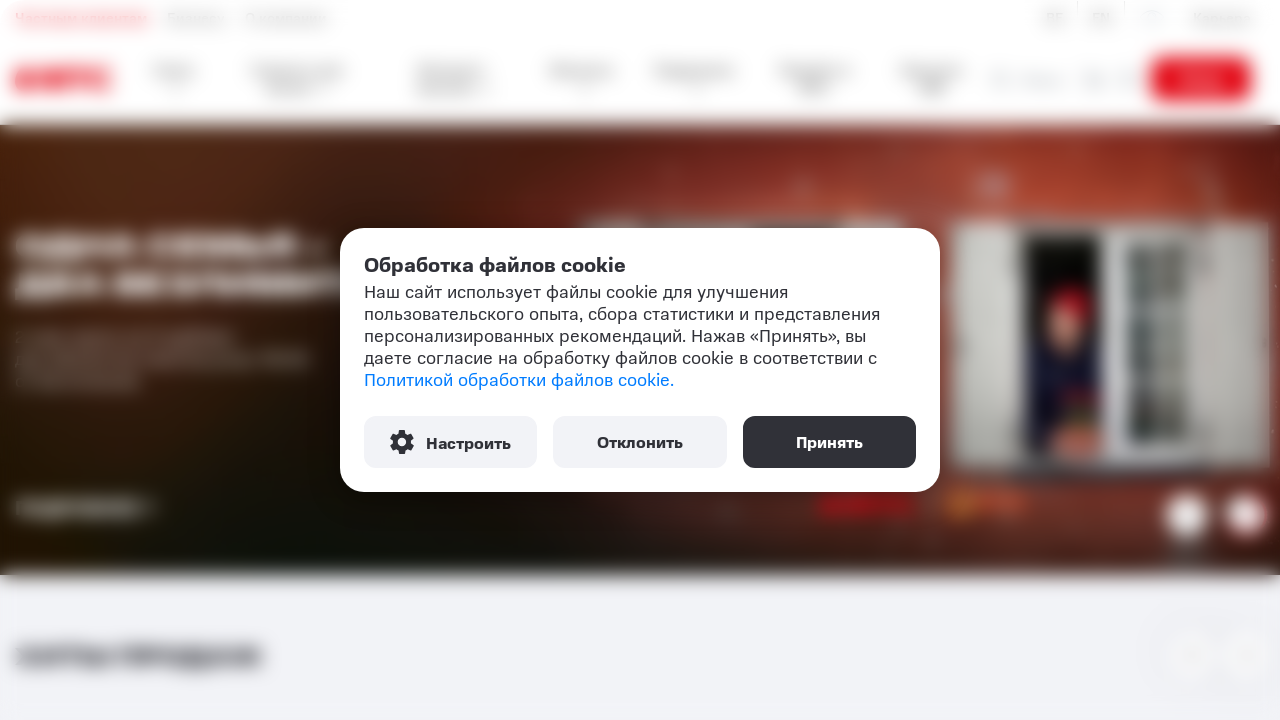